Tests add and remove element functionality by clicking add button twice, then removing one element and verifying one remains

Starting URL: http://the-internet.herokuapp.com/add_remove_elements/

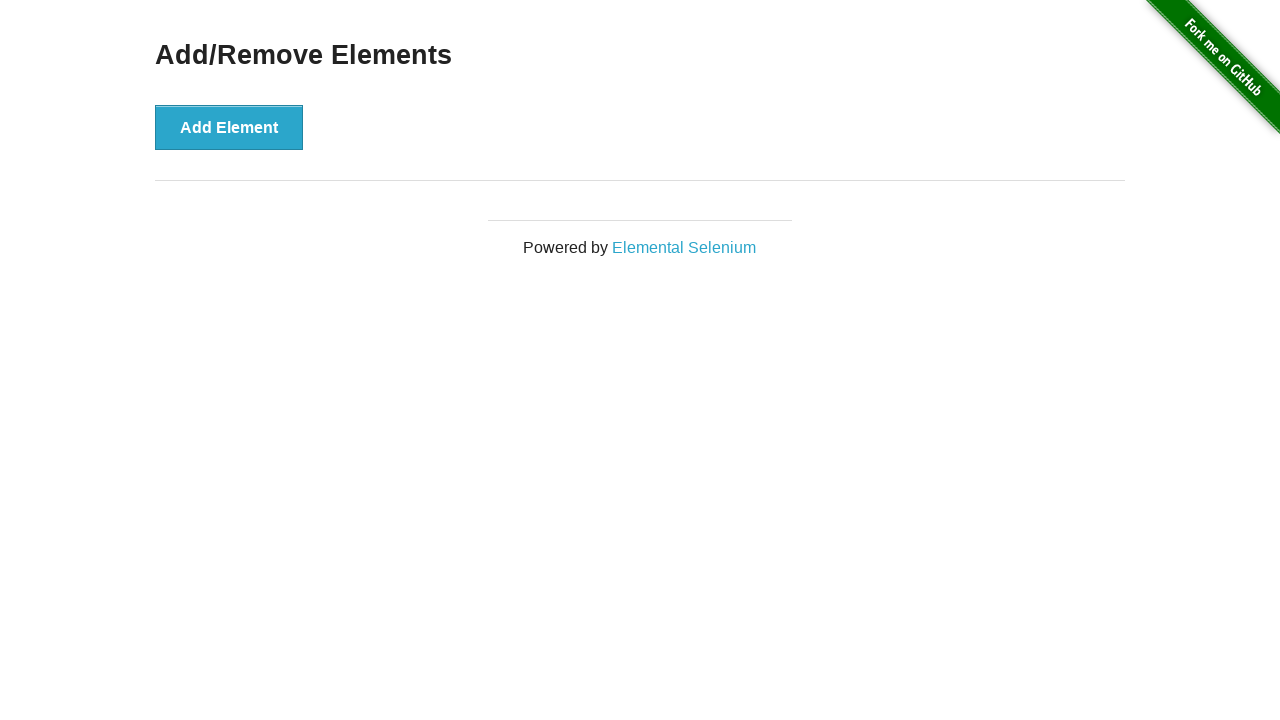

Navigated to add/remove elements page
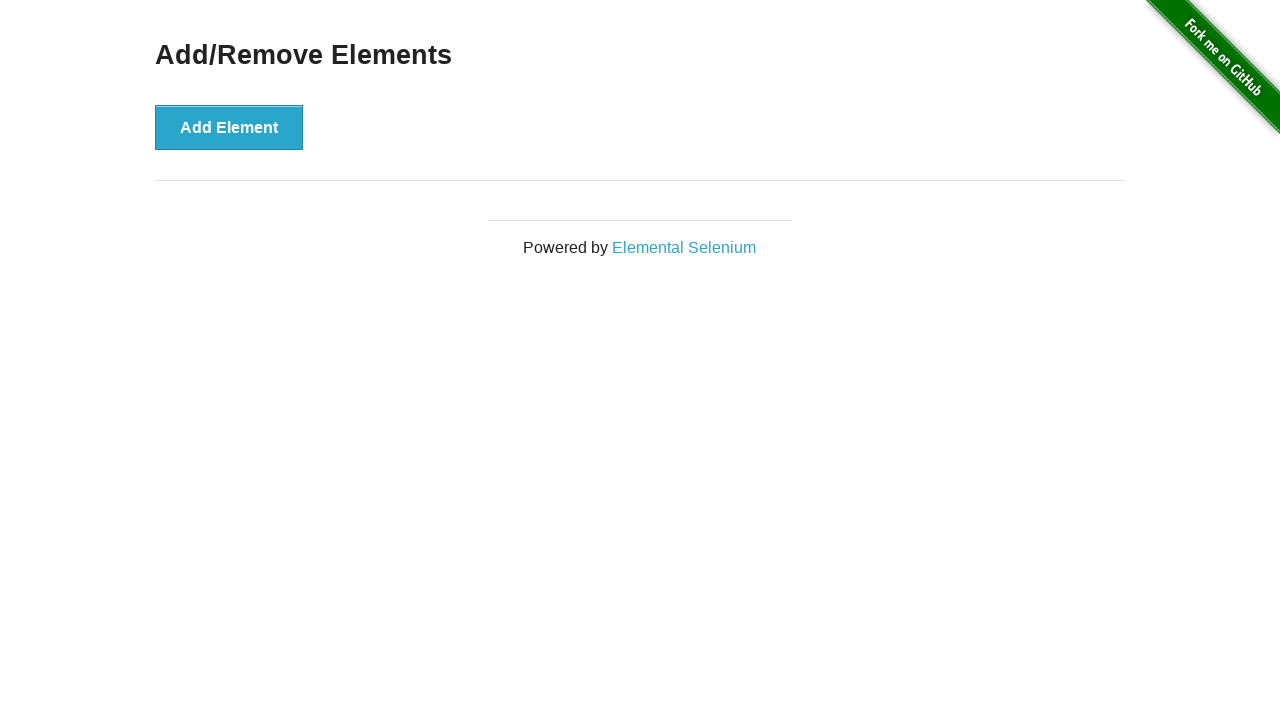

Clicked Add Element button (1st time) at (229, 127) on xpath=//*[@id="content"]/div/button
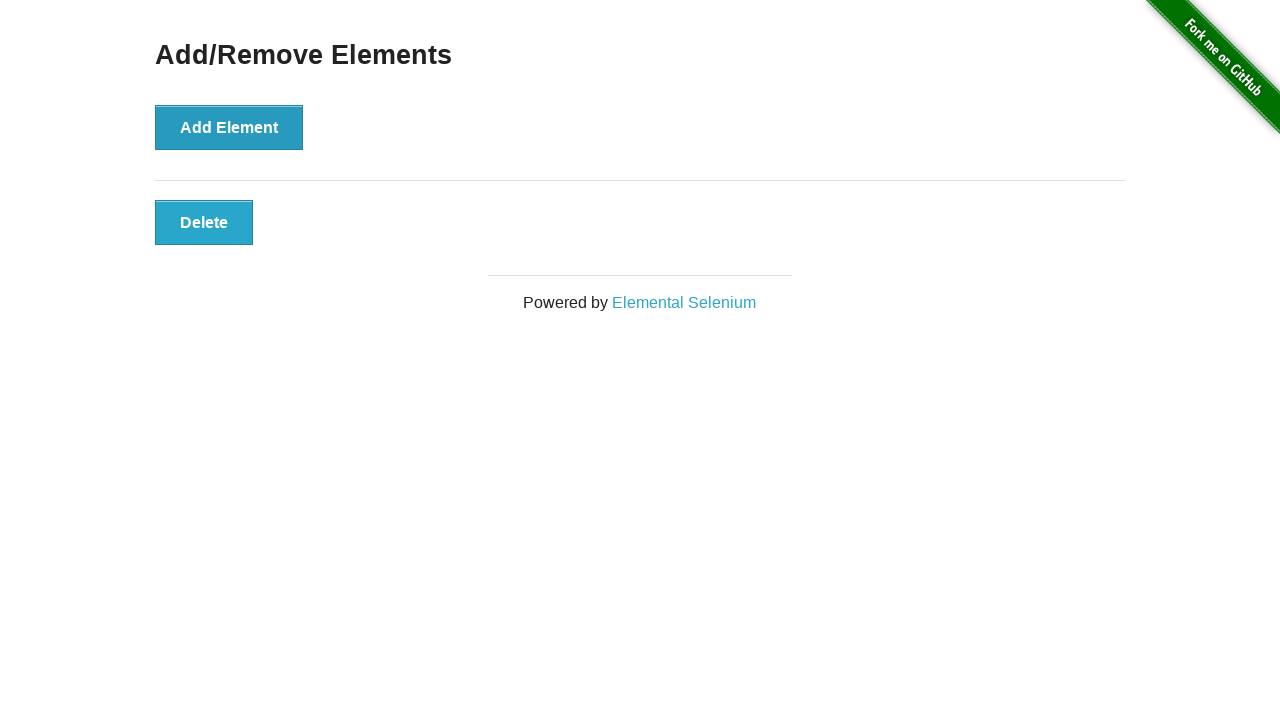

Clicked Add Element button (2nd time) at (229, 127) on xpath=//*[@id="content"]/div/button
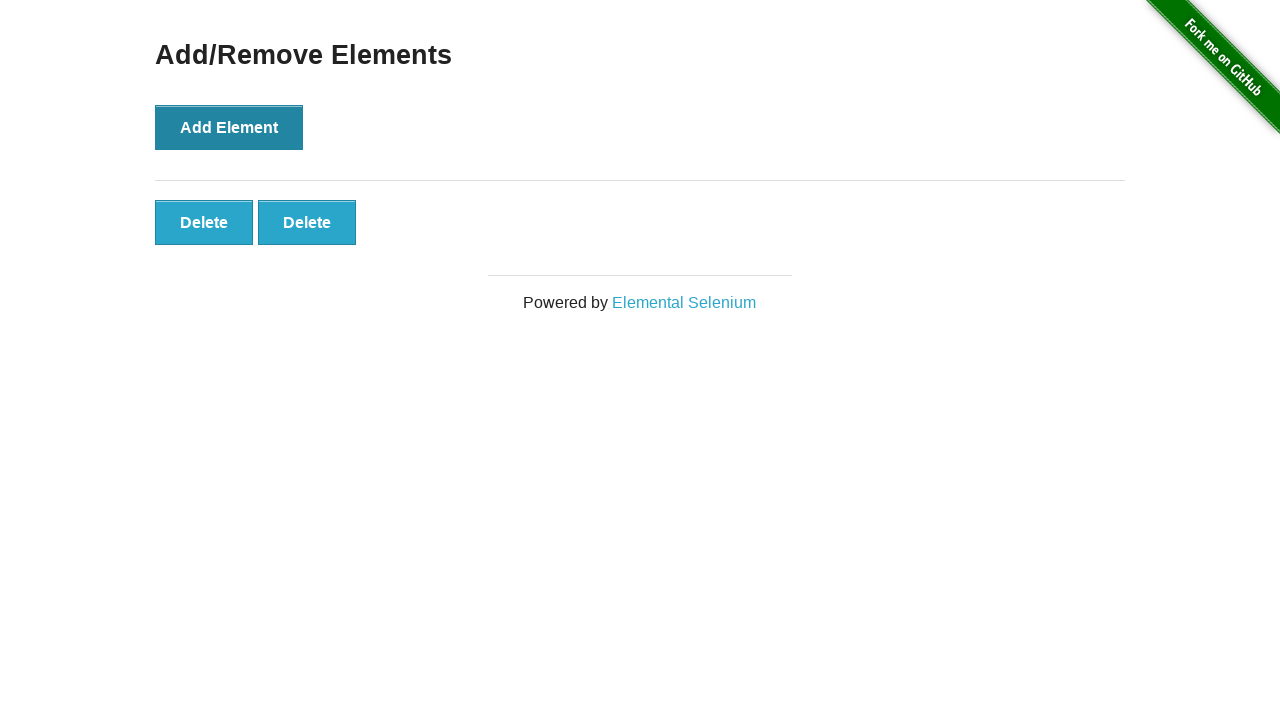

Clicked Delete button to remove one element at (204, 222) on .added-manually
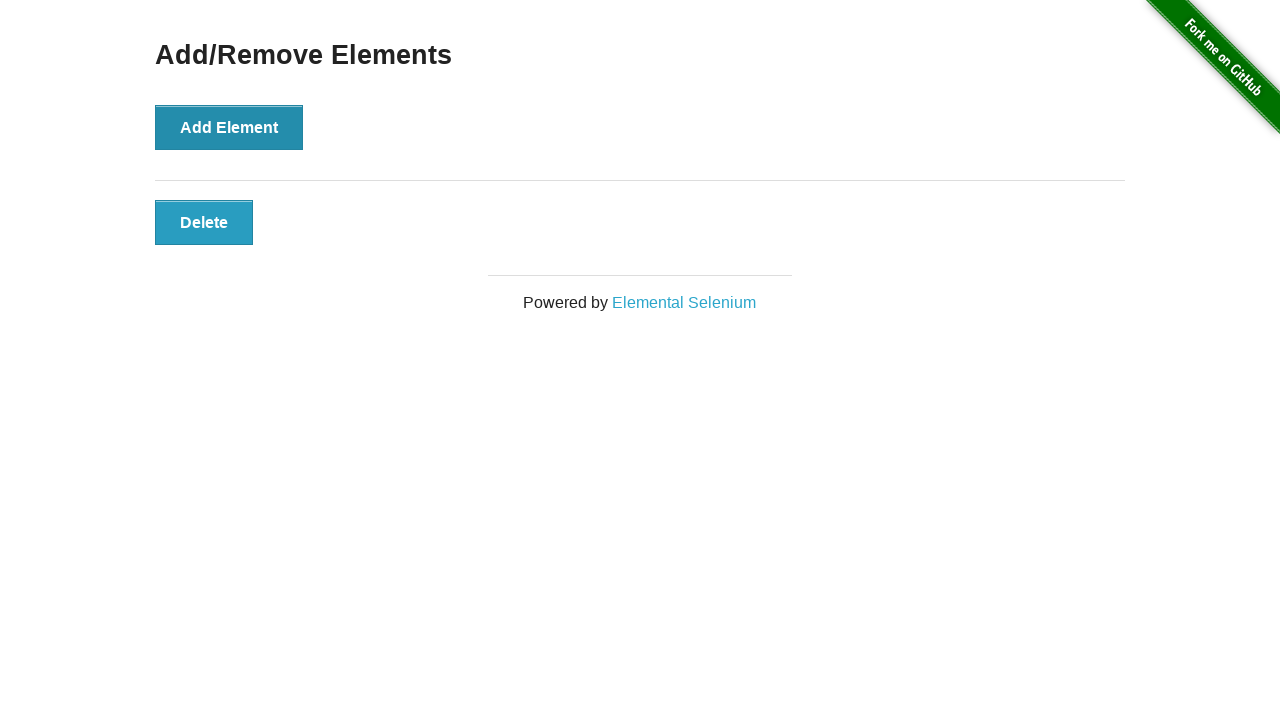

Located remaining Delete buttons
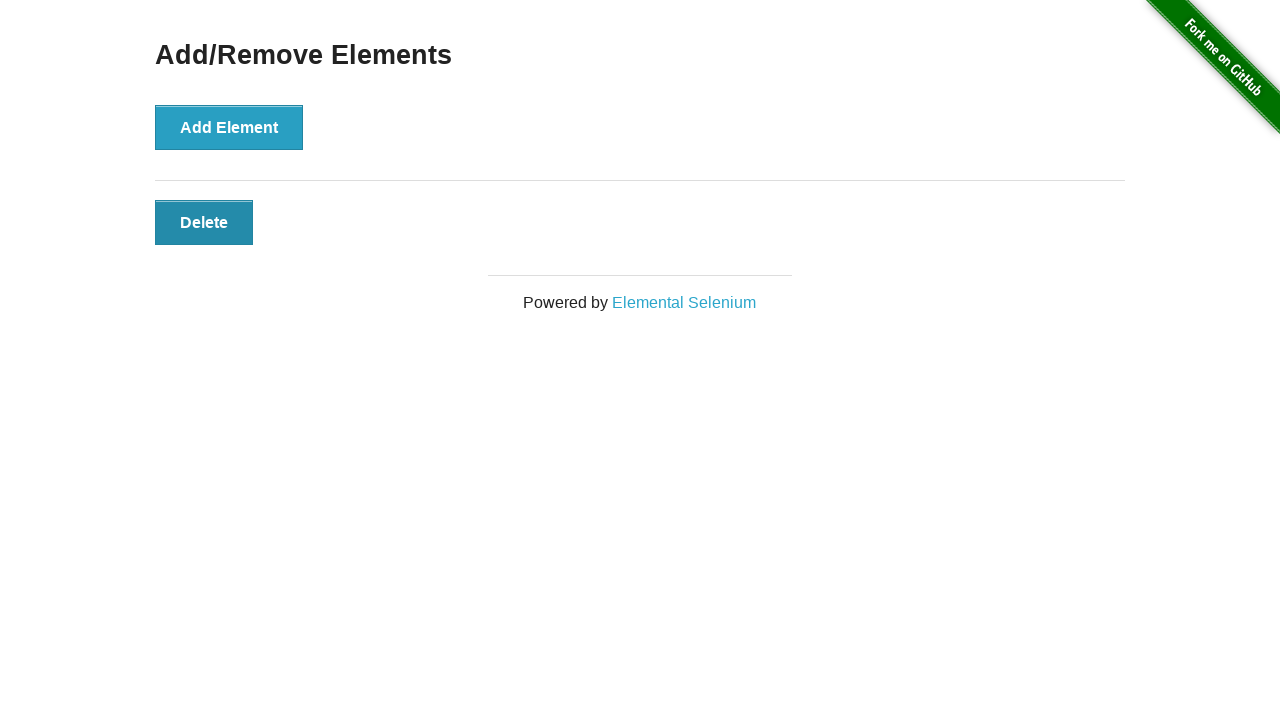

Verified that exactly 1 Delete button remains
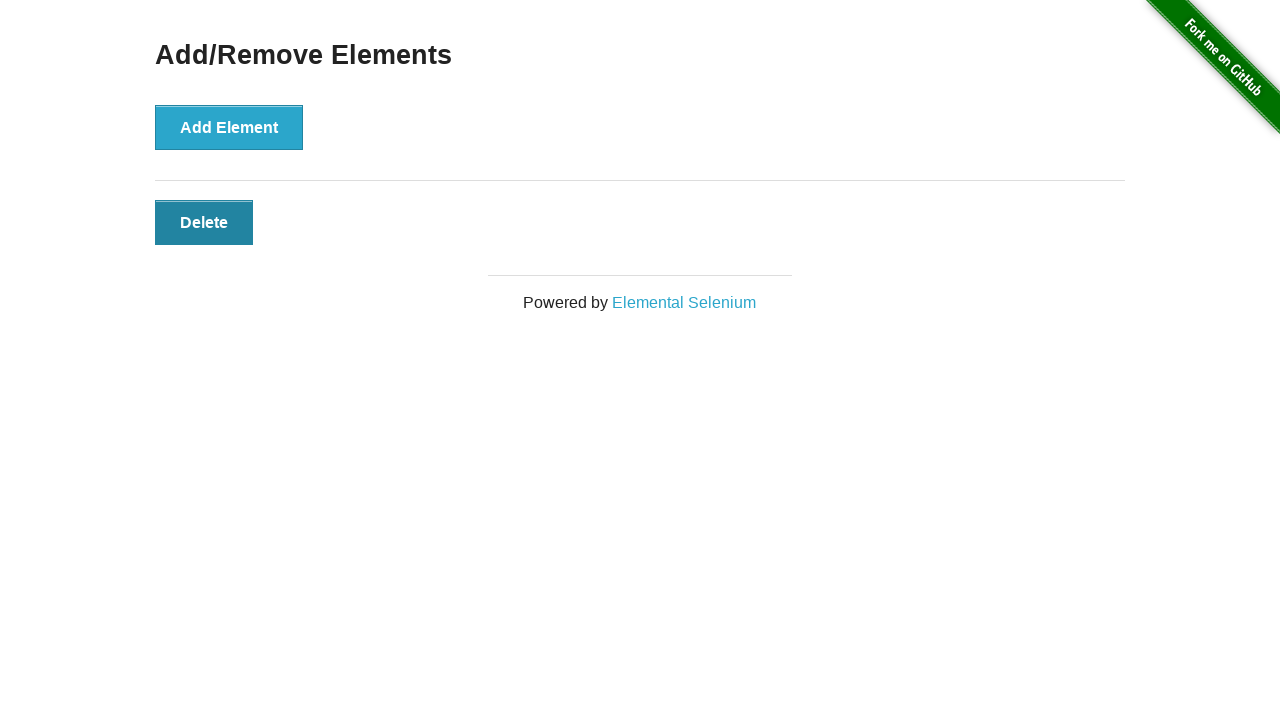

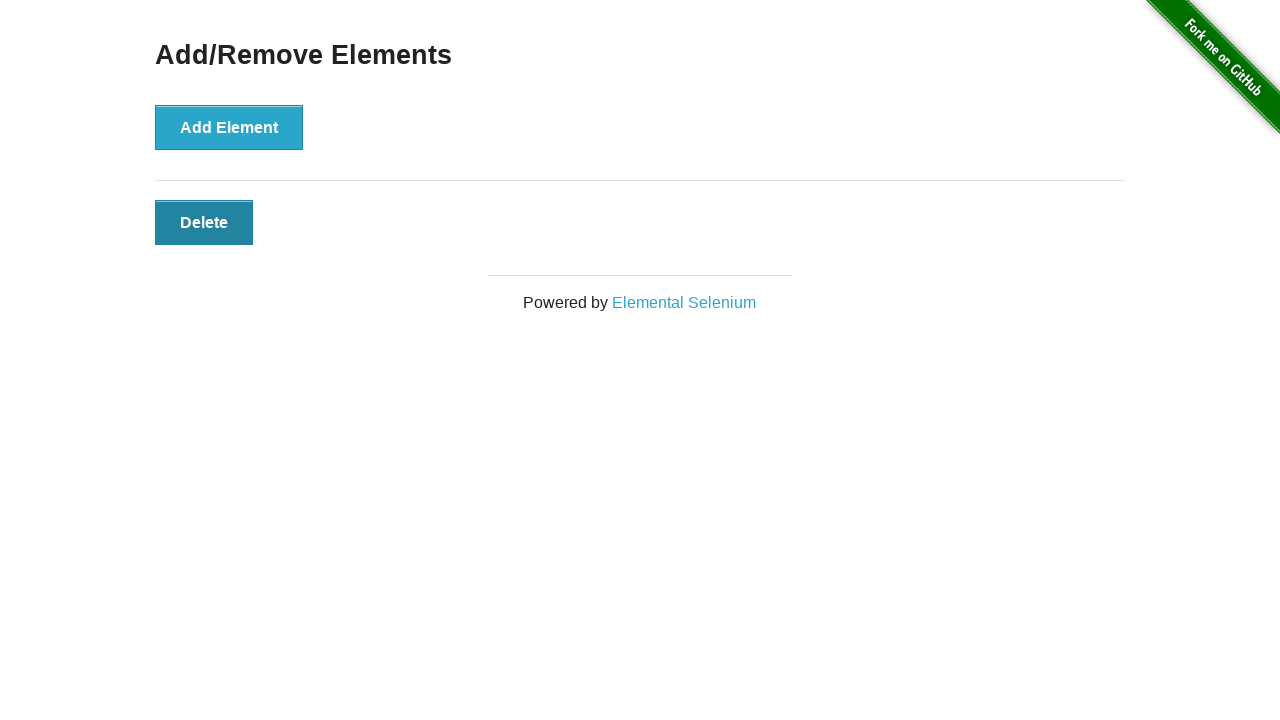